Tests drag and drop functionality by dragging a football element to two different drop zones and verifying the drop was successful

Starting URL: https://training-support.net/webelements/drag-drop

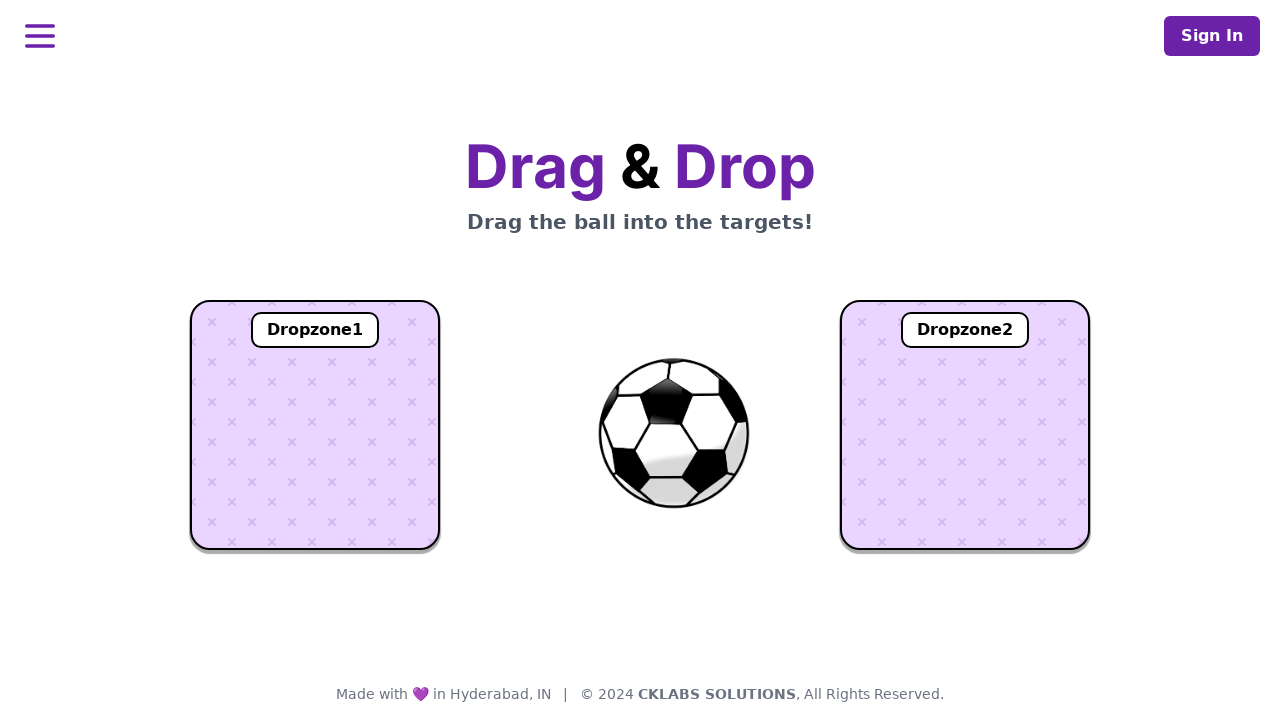

Located football element with id 'ball'
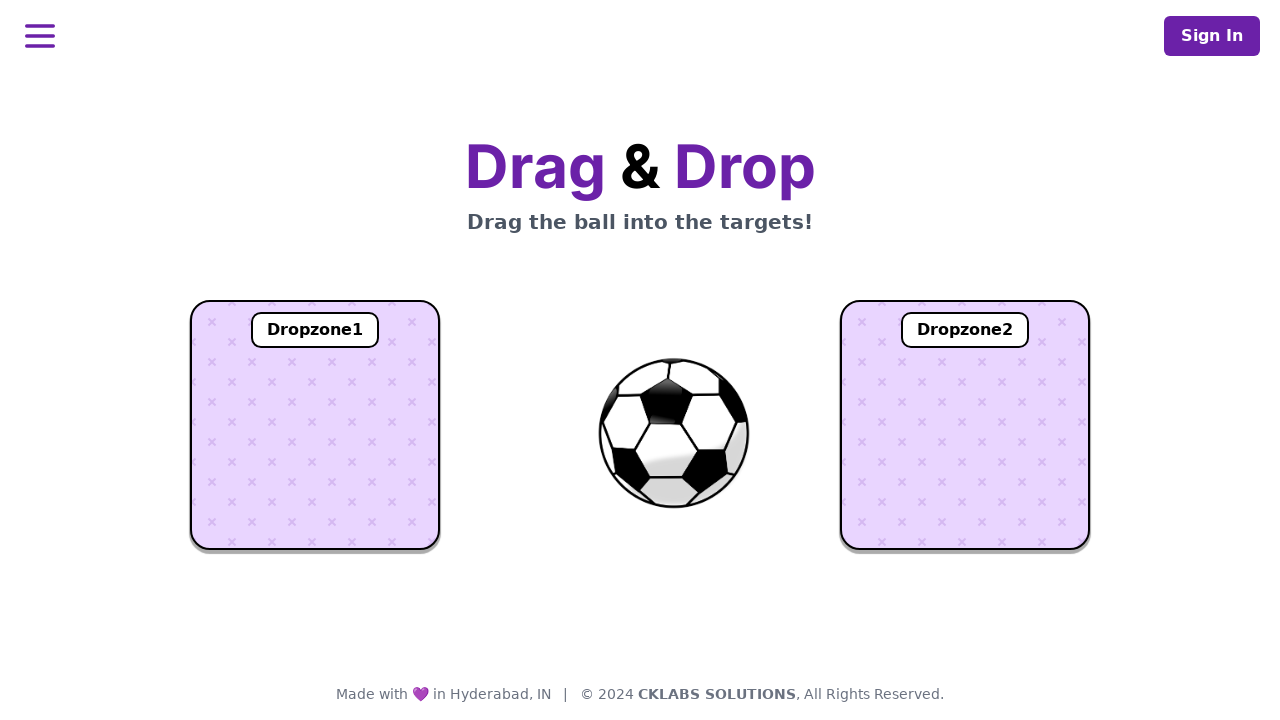

Located first drop zone with id 'dropzone1'
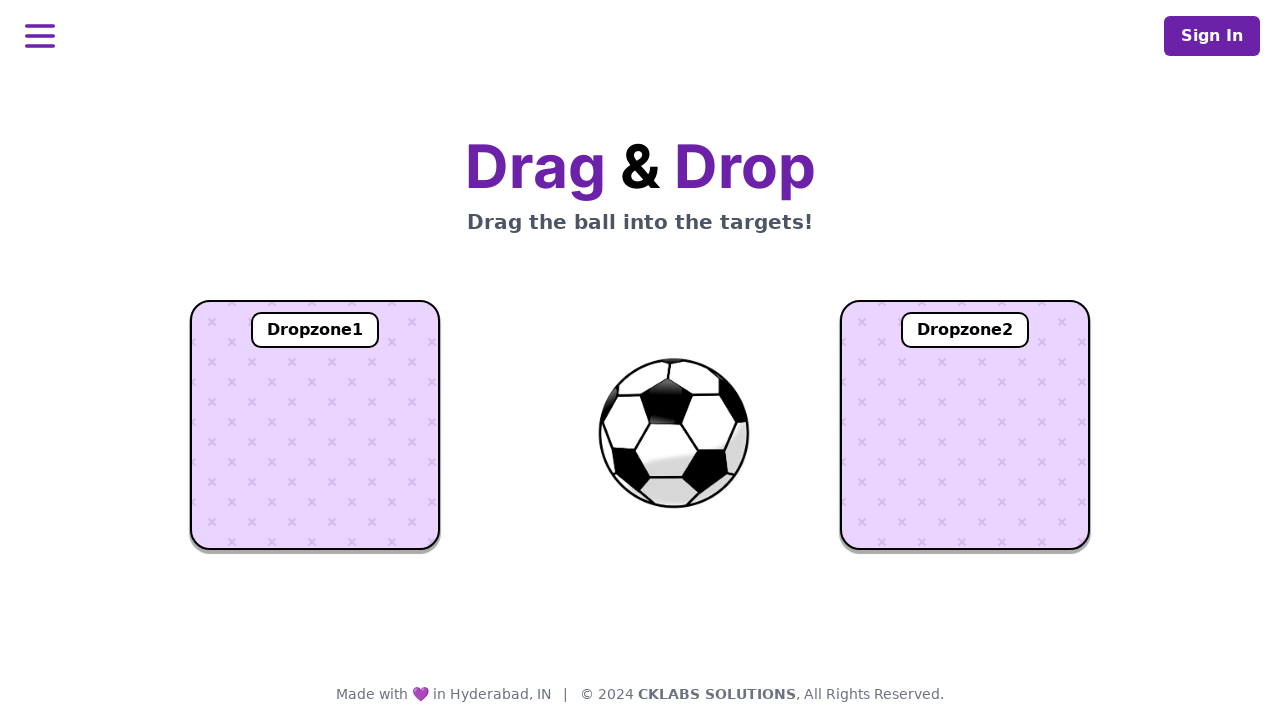

Located second drop zone with id 'dropzone2'
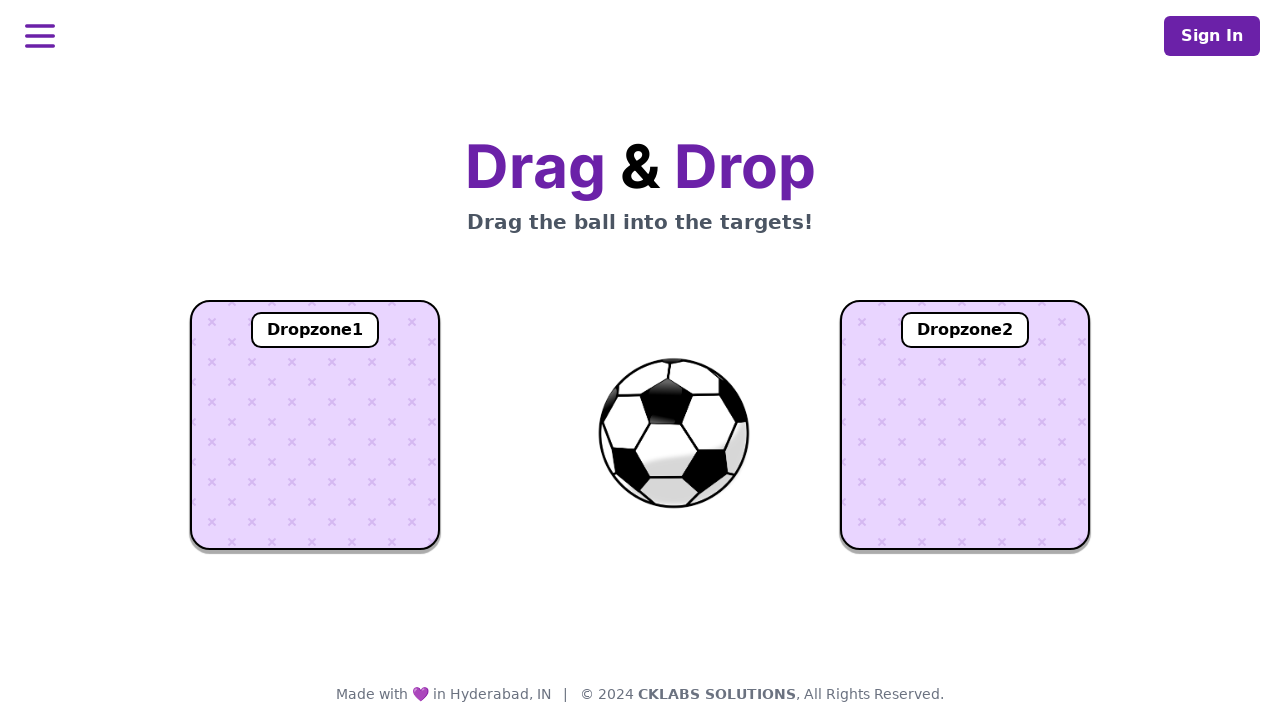

Dragged football element to first drop zone at (315, 425)
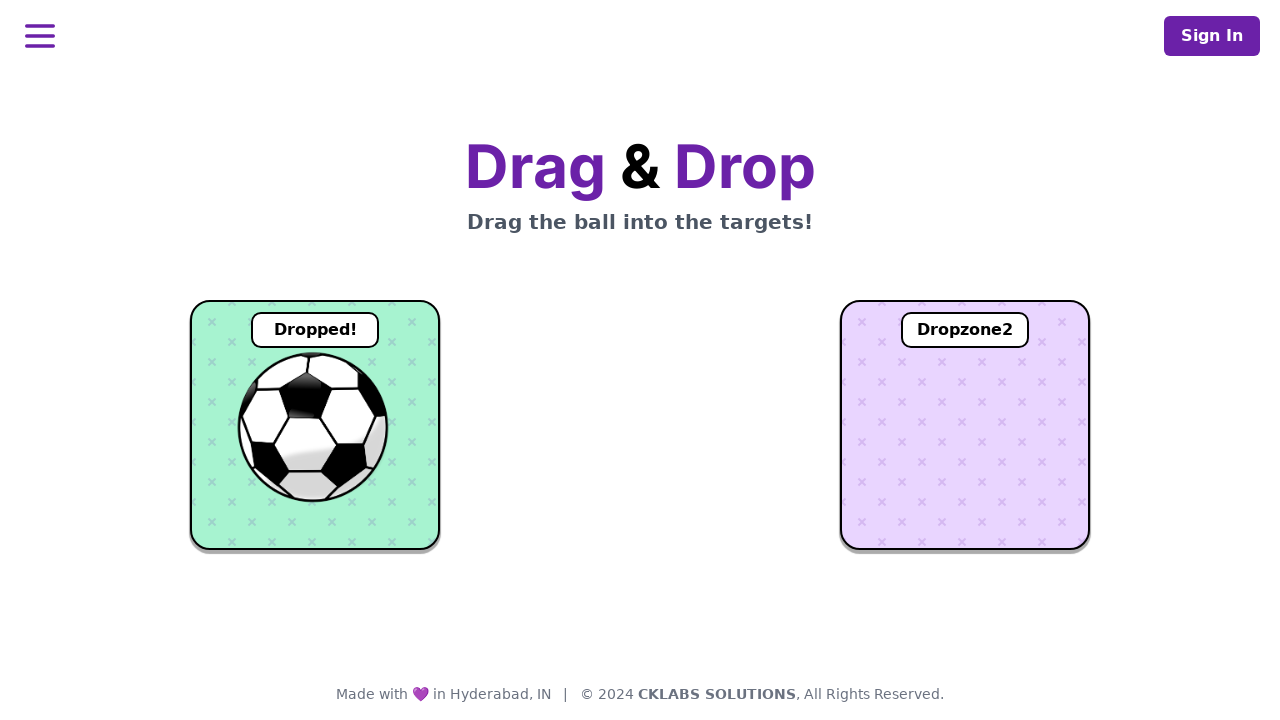

Waited 1000ms for drop animation to complete
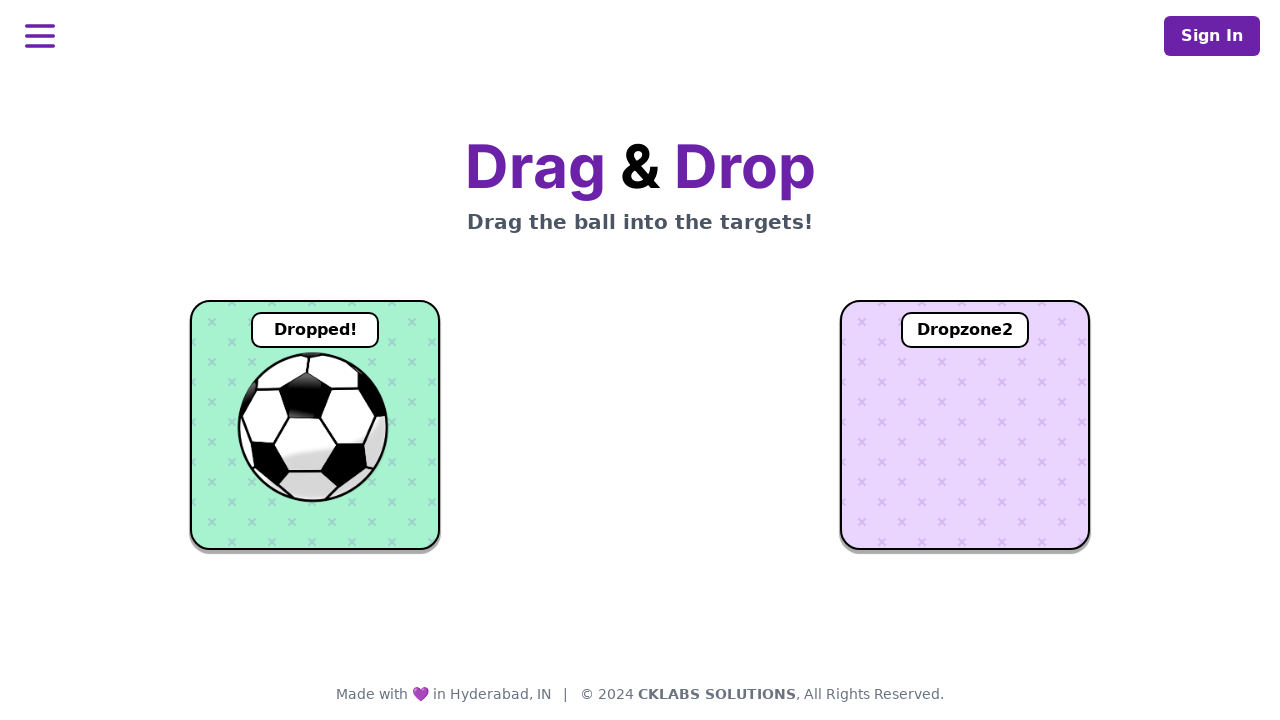

Verified football successfully dropped in zone 1 by finding dropzone-text element
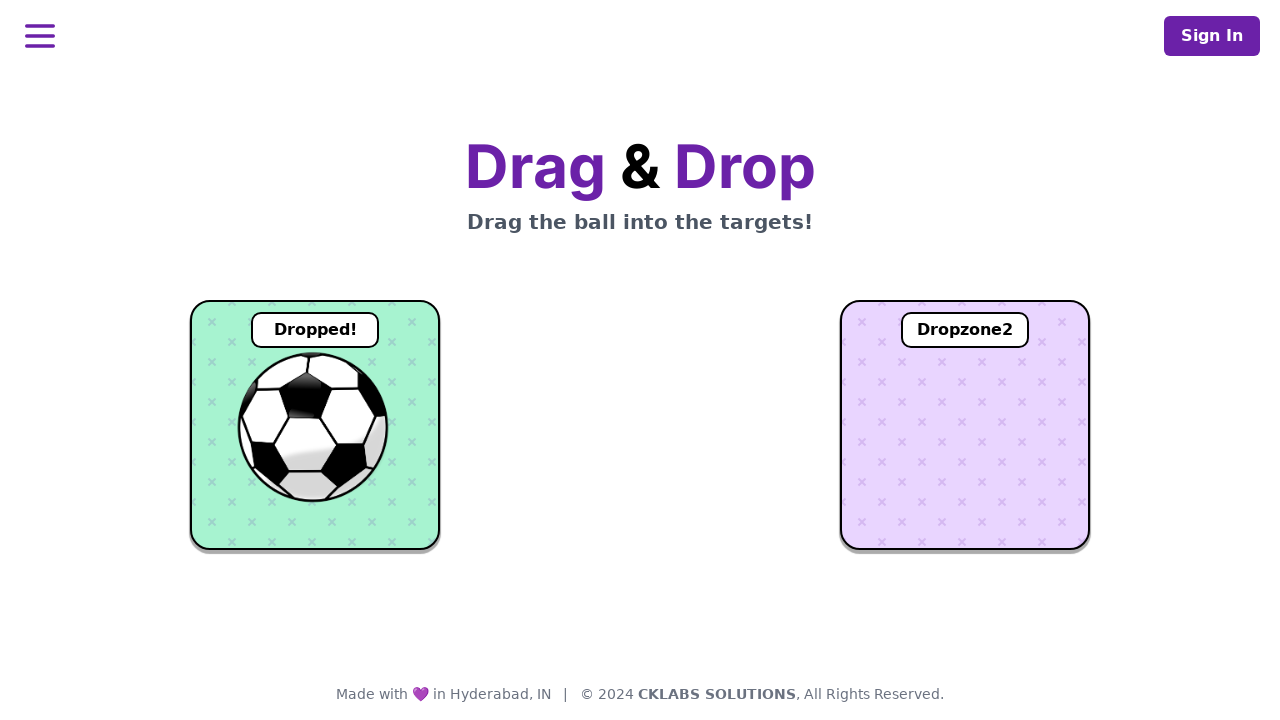

Dragged football element to second drop zone at (965, 425)
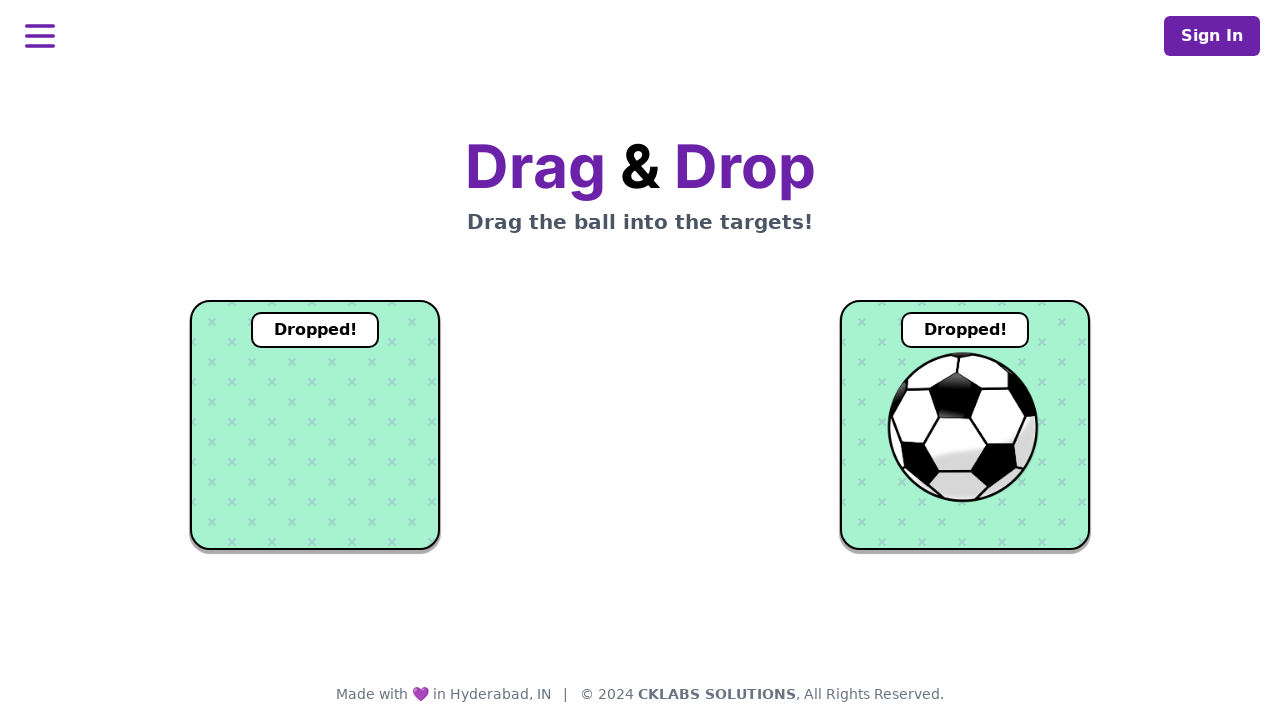

Waited 1000ms for drop animation to complete
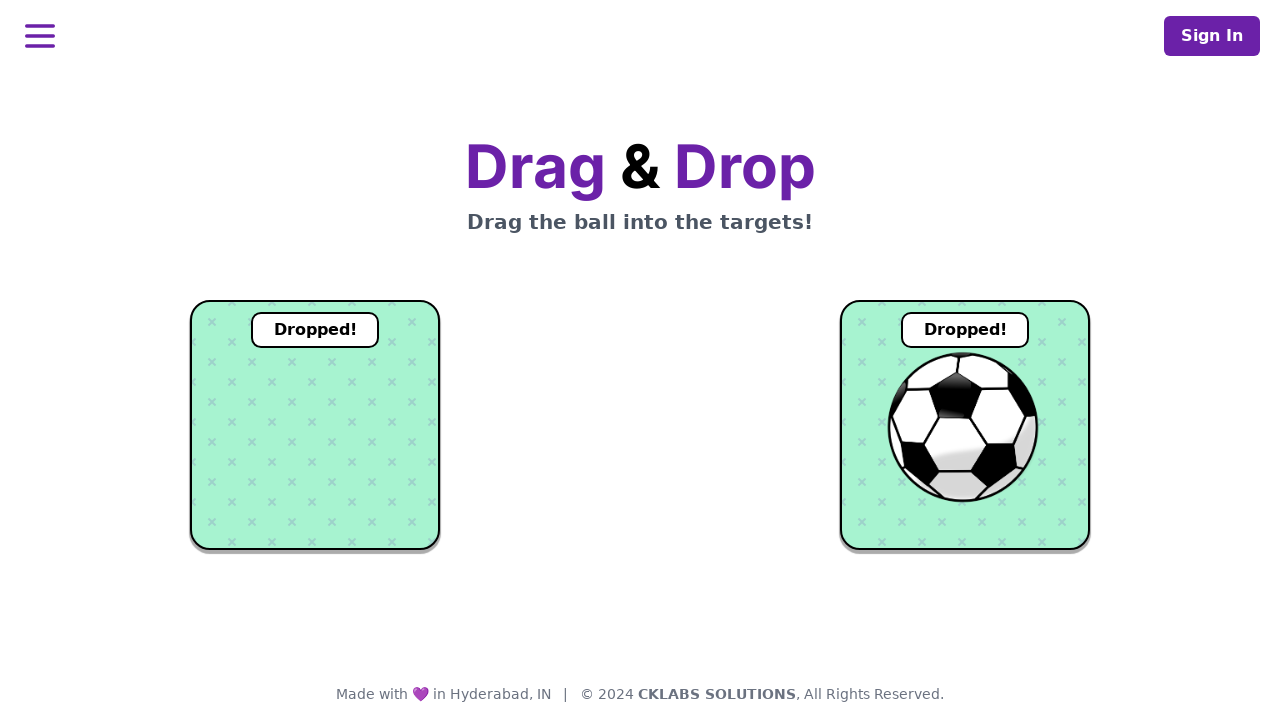

Verified football successfully dropped in zone 2 by finding dropzone-text element
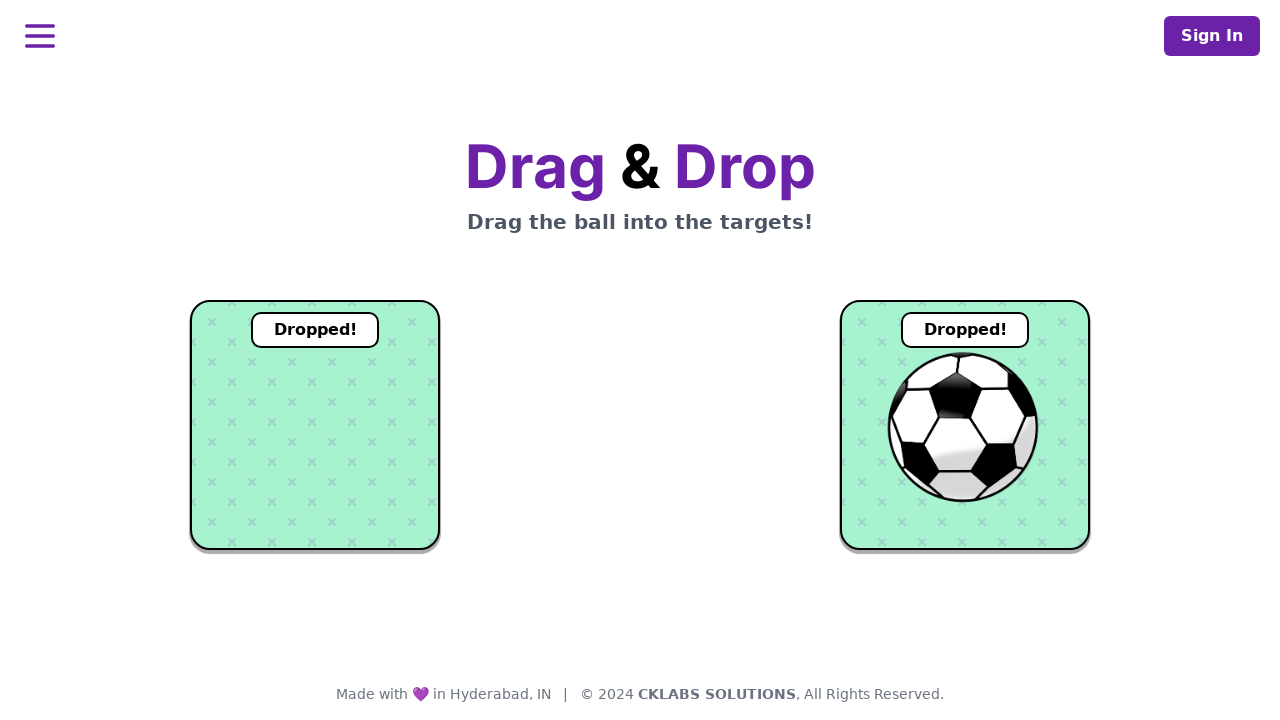

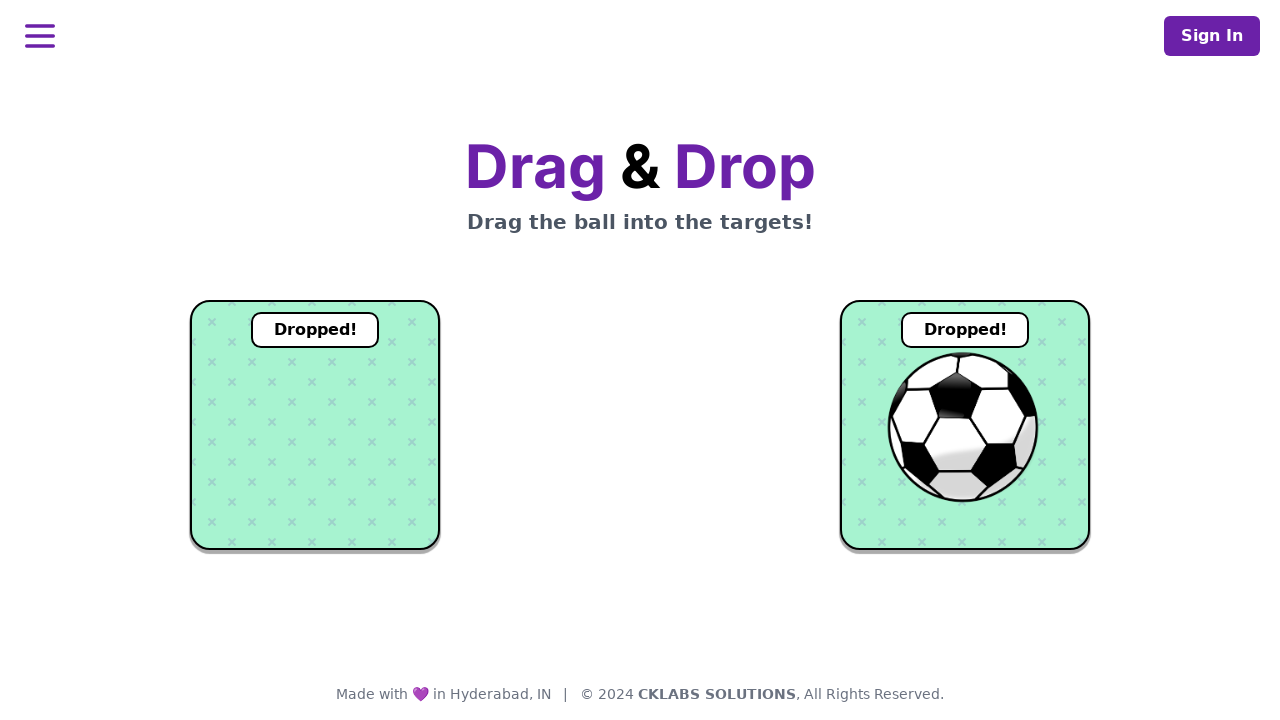